Tests drag and drop functionality by moving a ball element to a gate target within an iframe

Starting URL: https://javascript.info/mouse-drag-and-drop

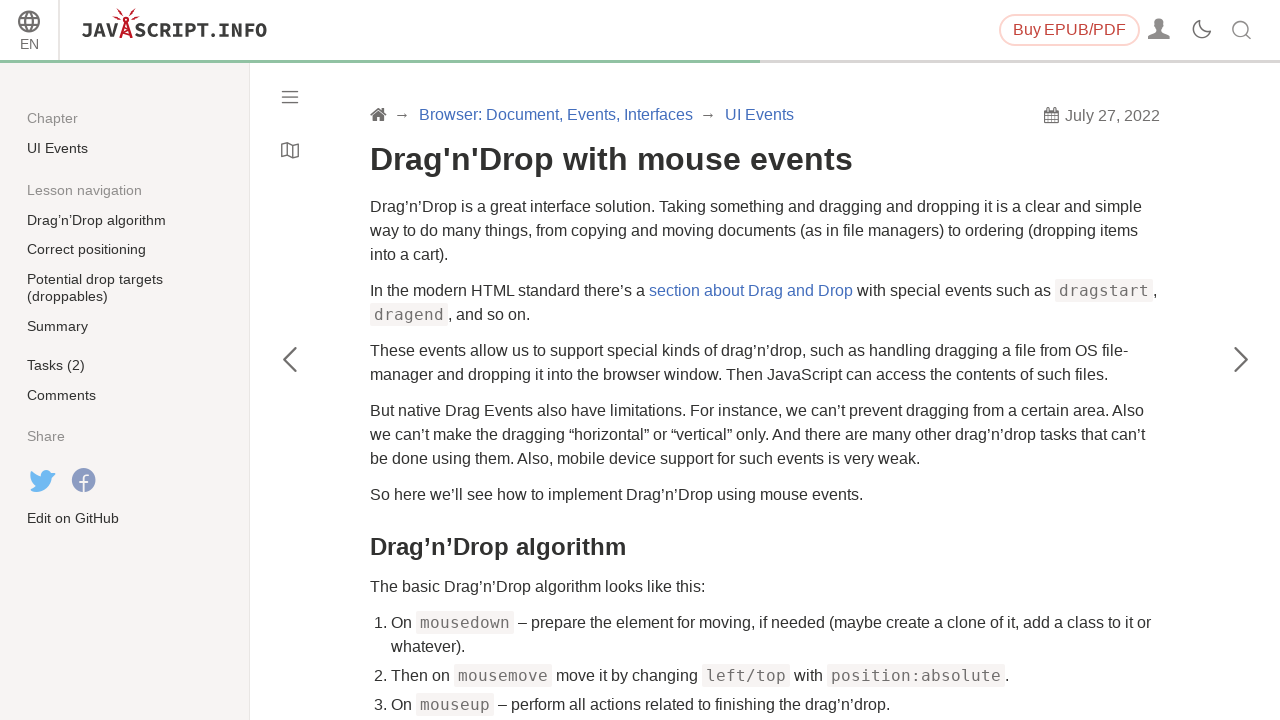

Located iframe containing drag and drop demo
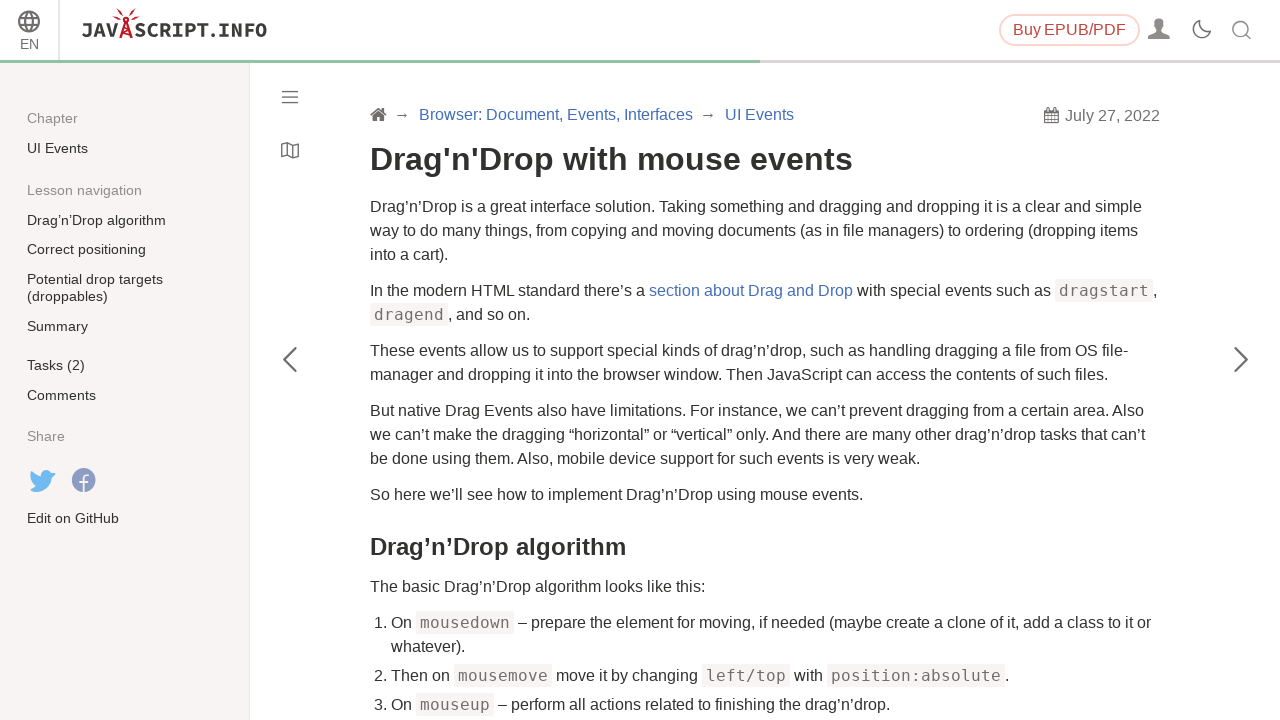

Dragged ball element to gate target at (422, 257)
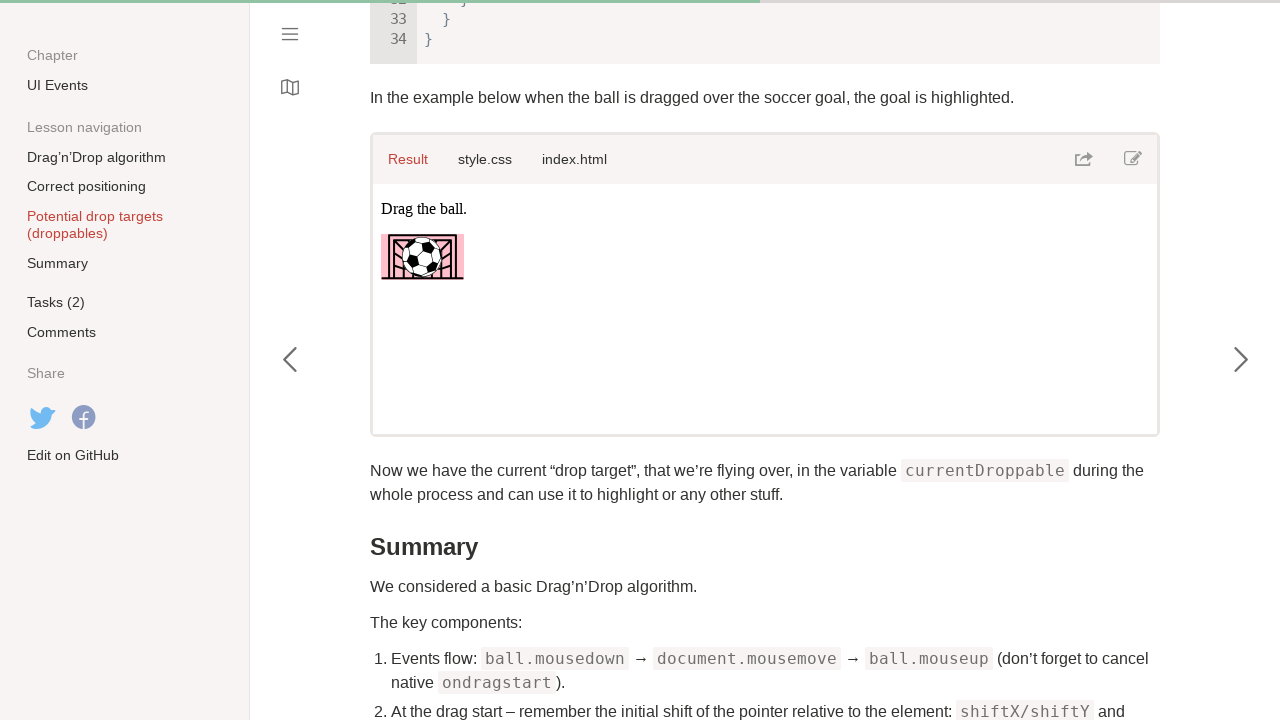

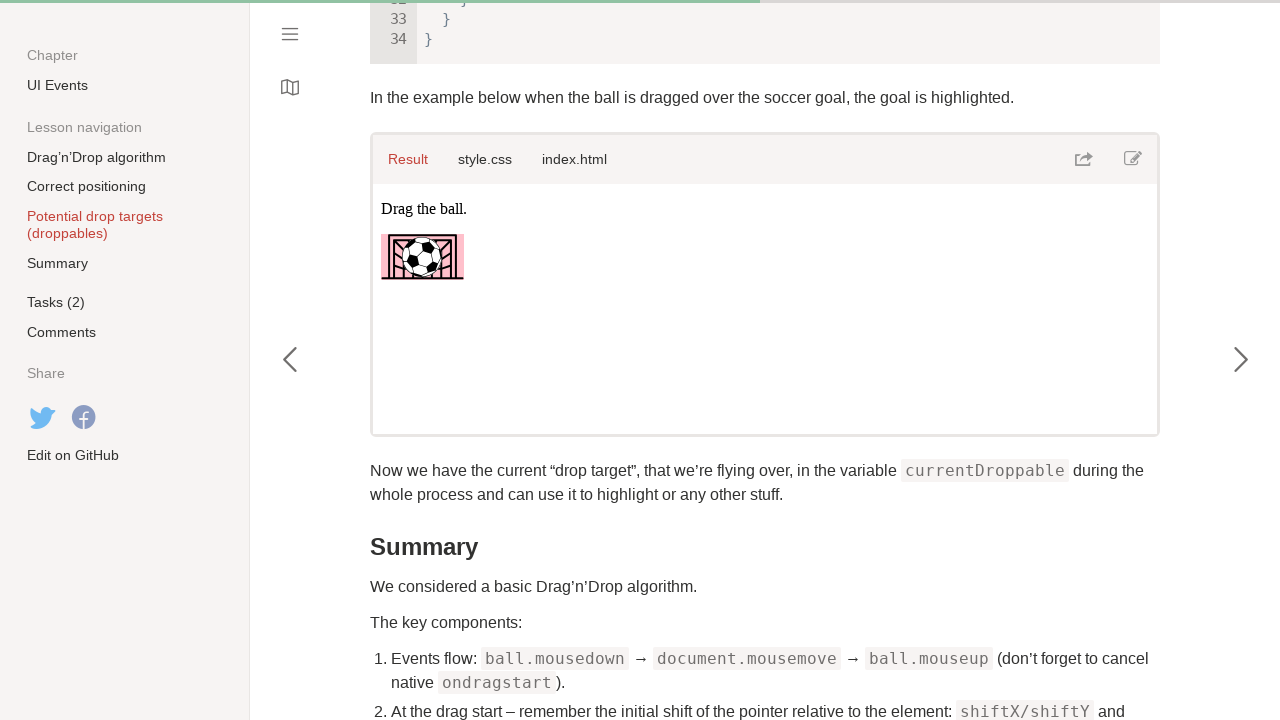